Tests that a webpage loads completely by navigating to the CRM Pro homepage and verifying the page reaches a fully loaded state.

Starting URL: https://classic.crmpro.com/

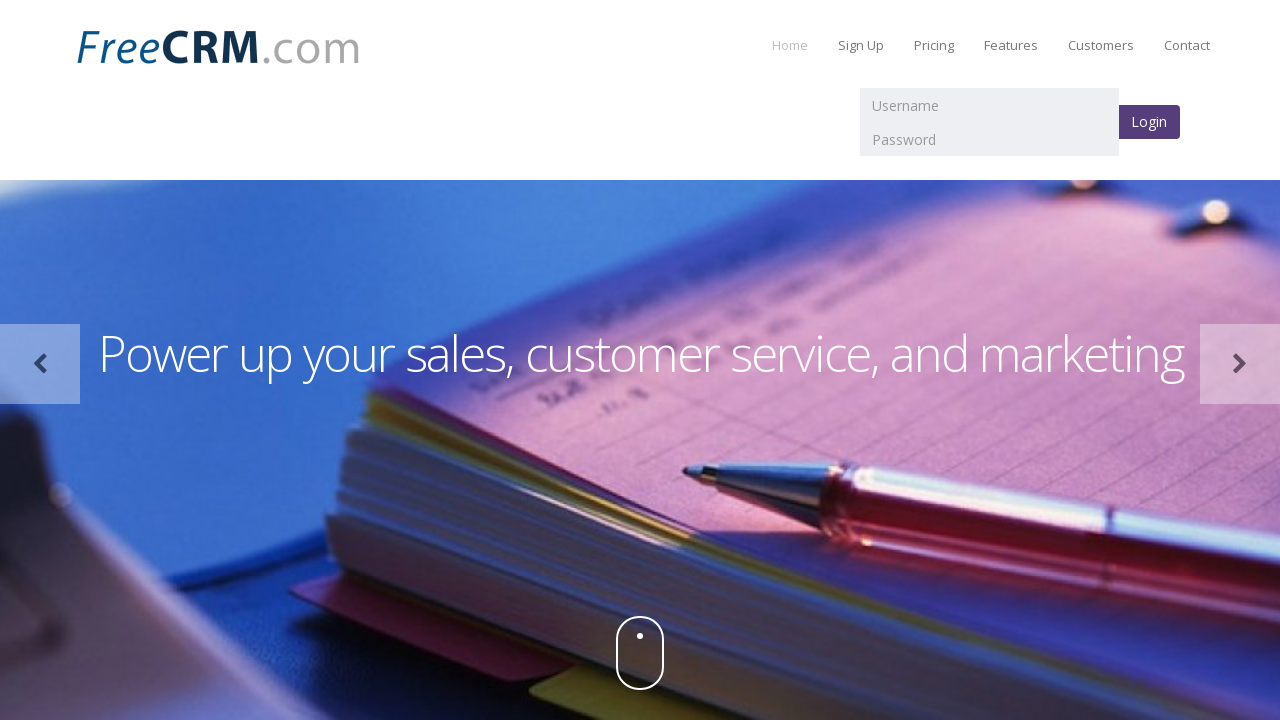

Waited for DOM content loaded state
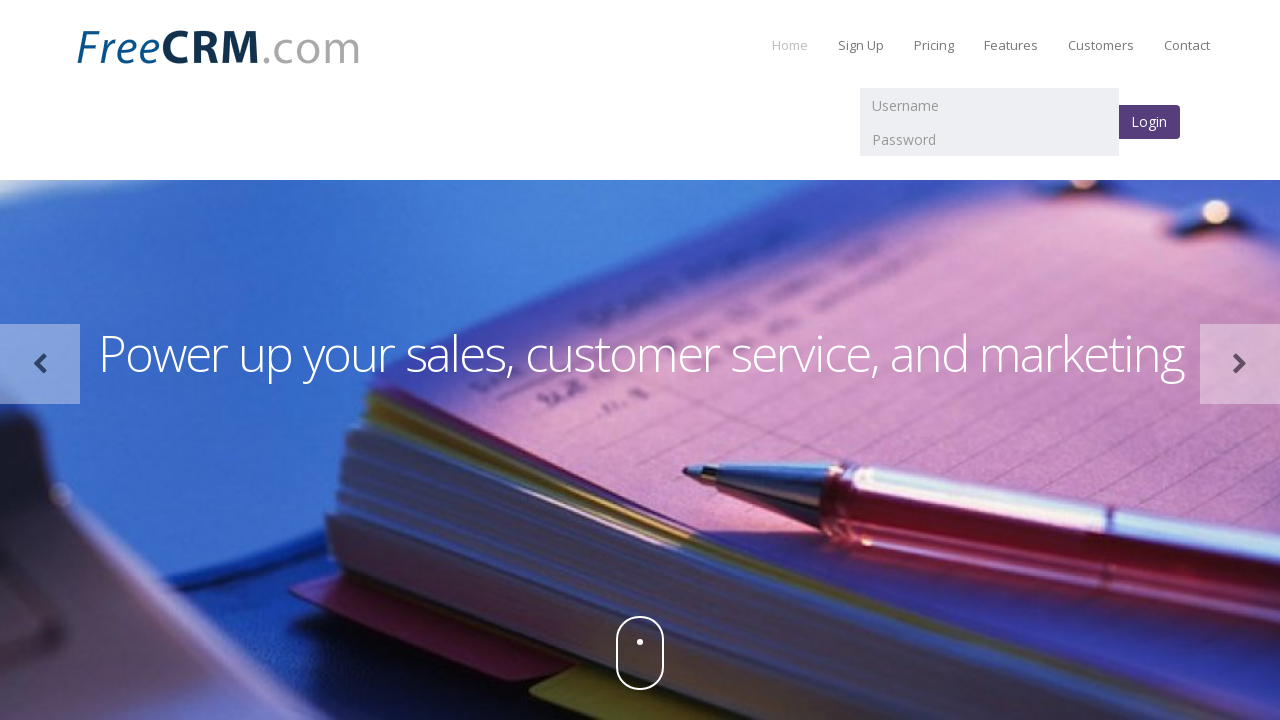

Waited for load state
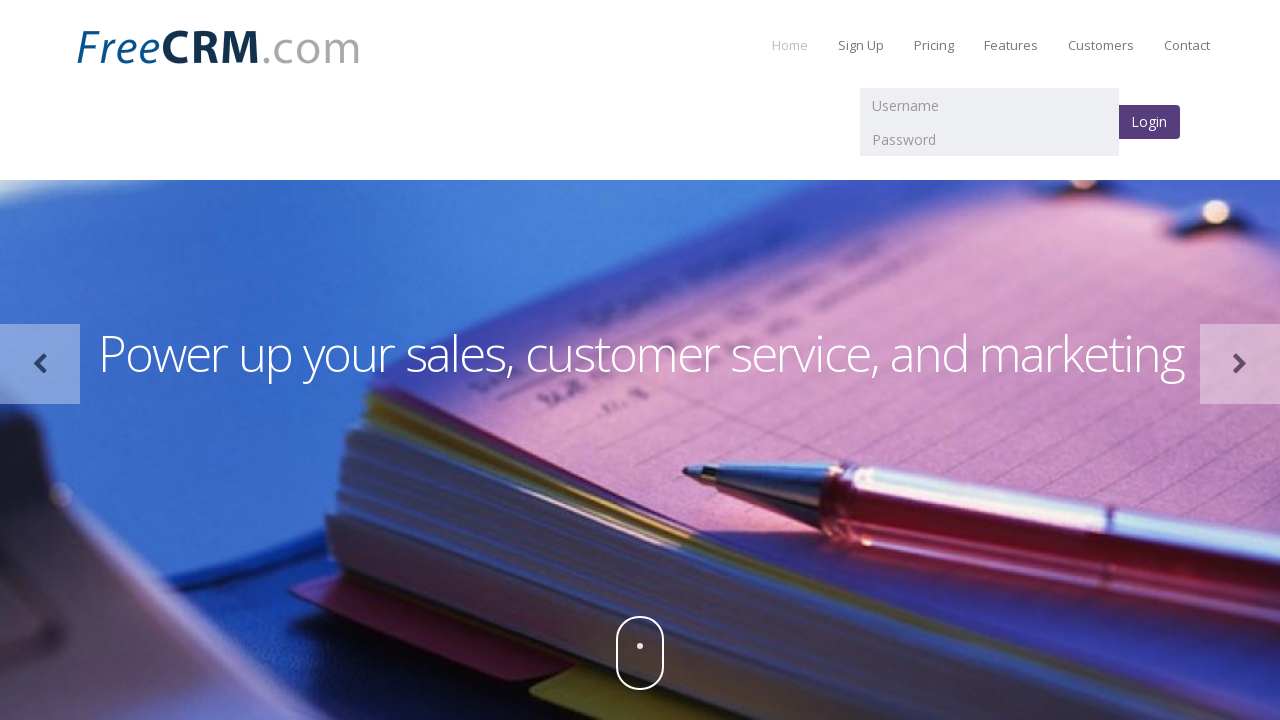

Verified document.readyState is complete - CRM Pro homepage fully loaded
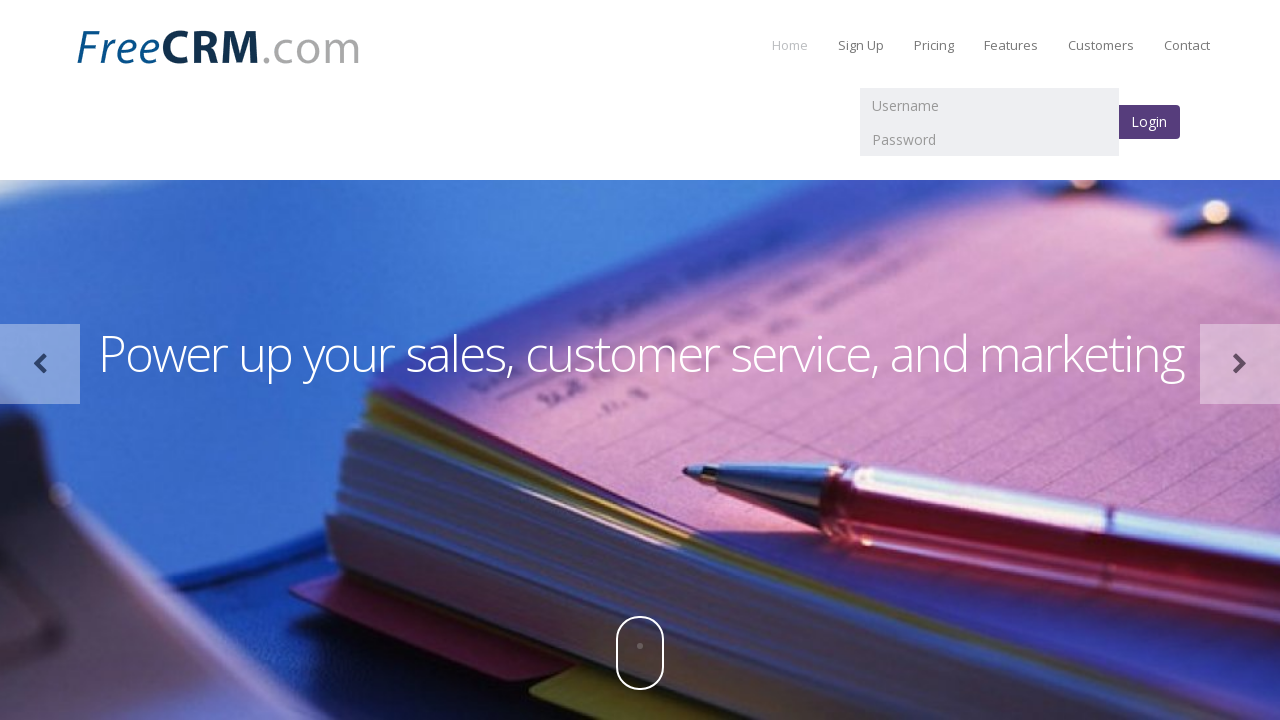

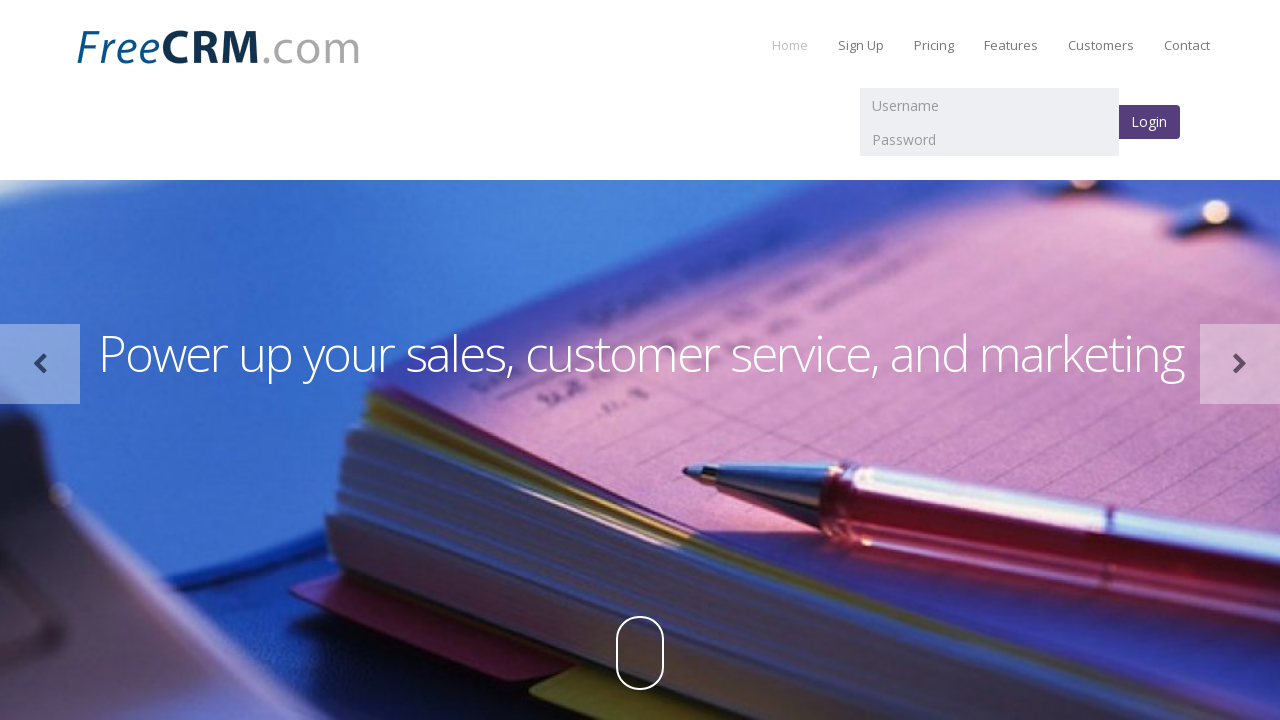